Tests clicking on the Imgflip logo image and verifies the page title

Starting URL: http://imgflip.com

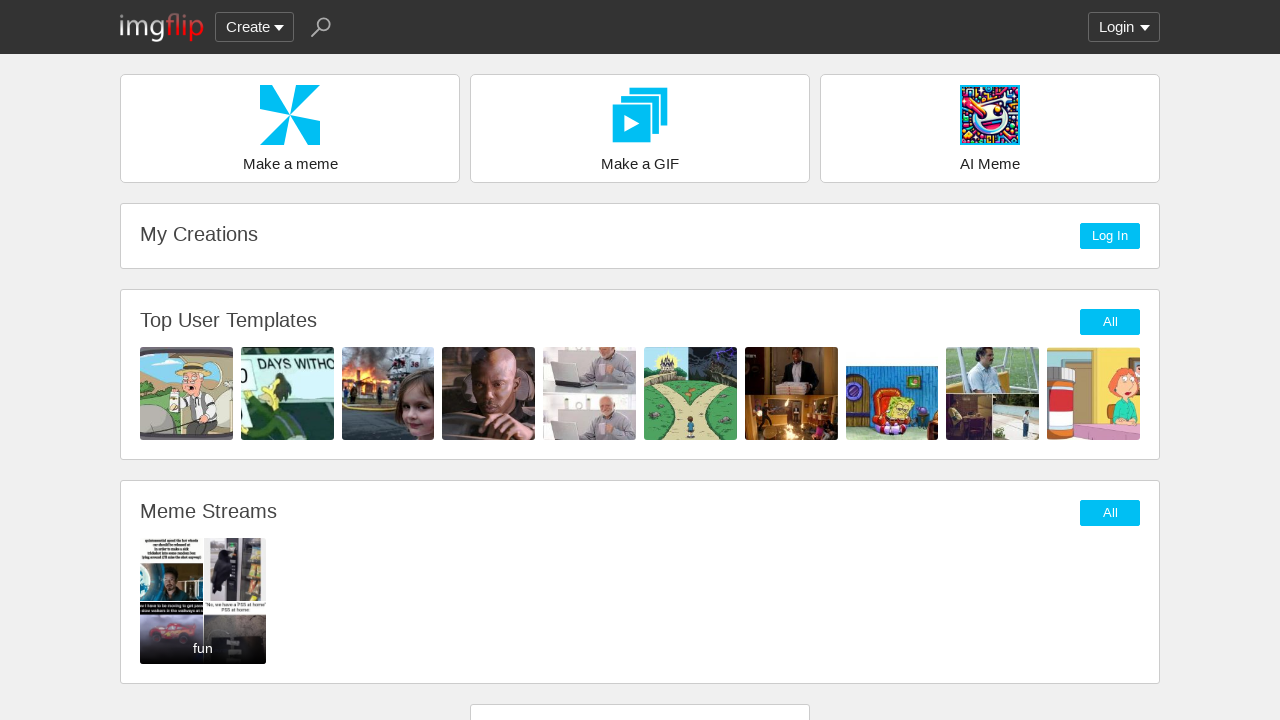

Clicked on the Imgflip logo image at (162, 27) on #logo
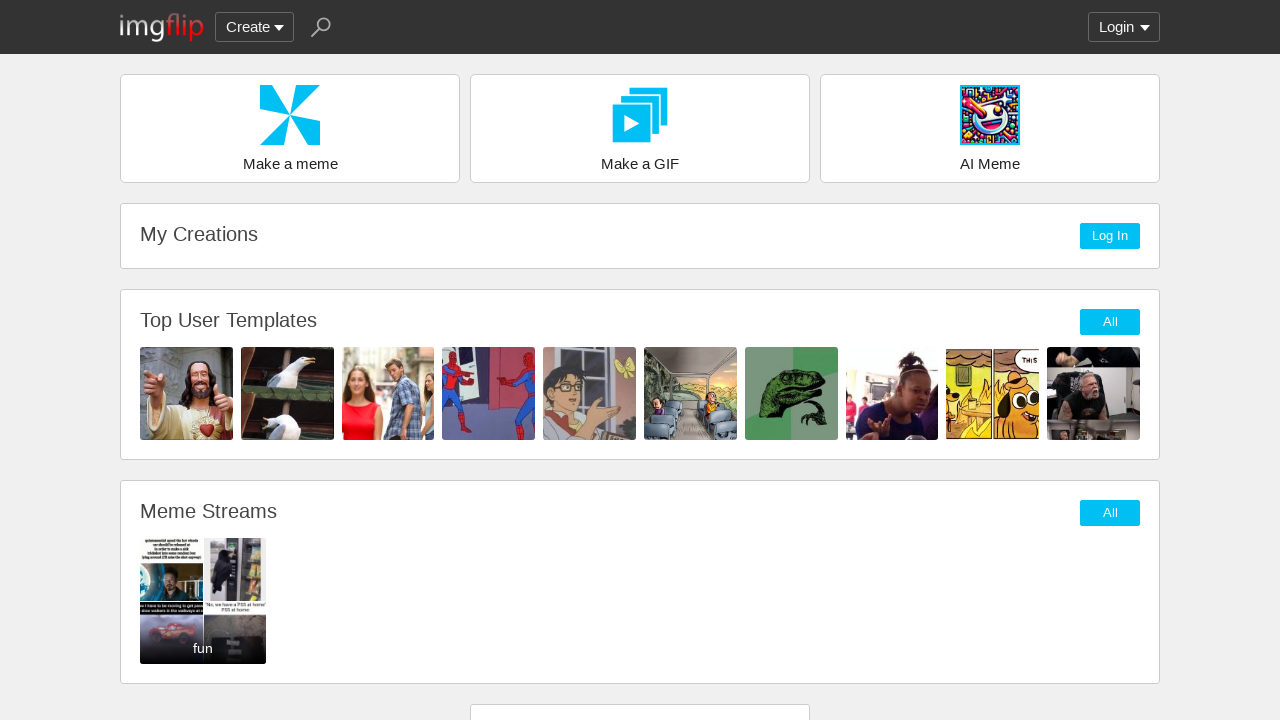

Page load state completed
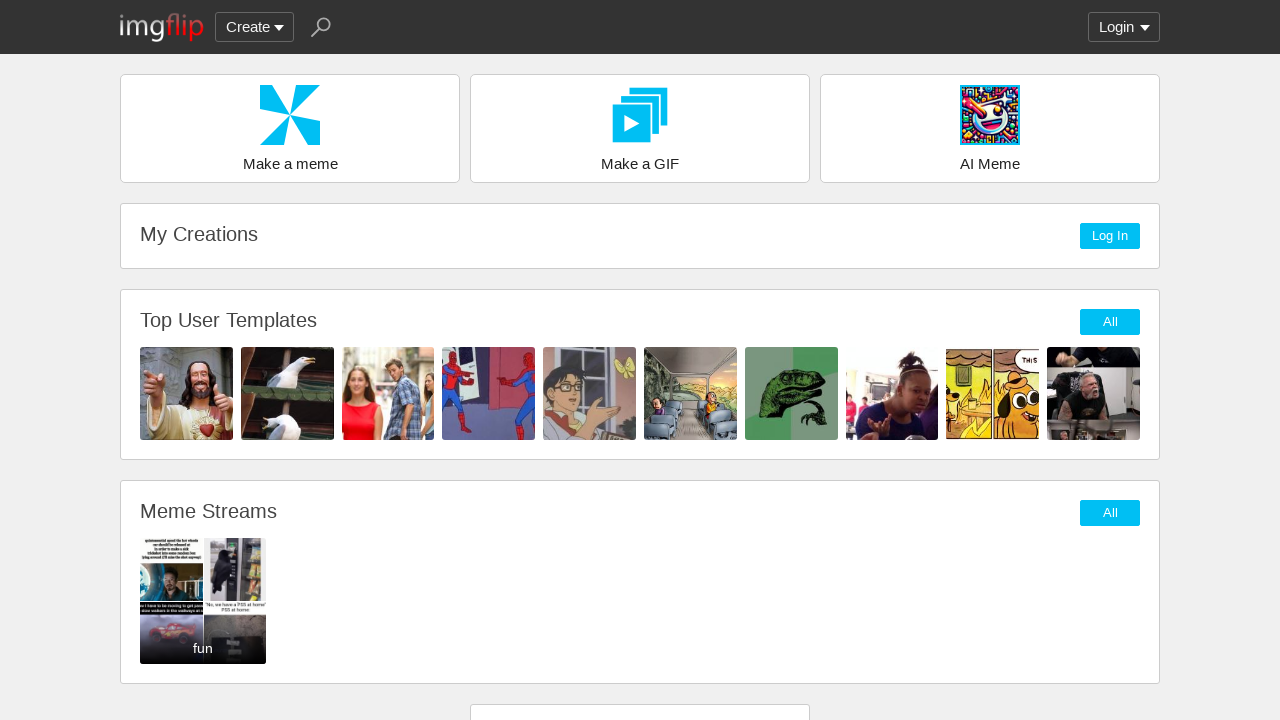

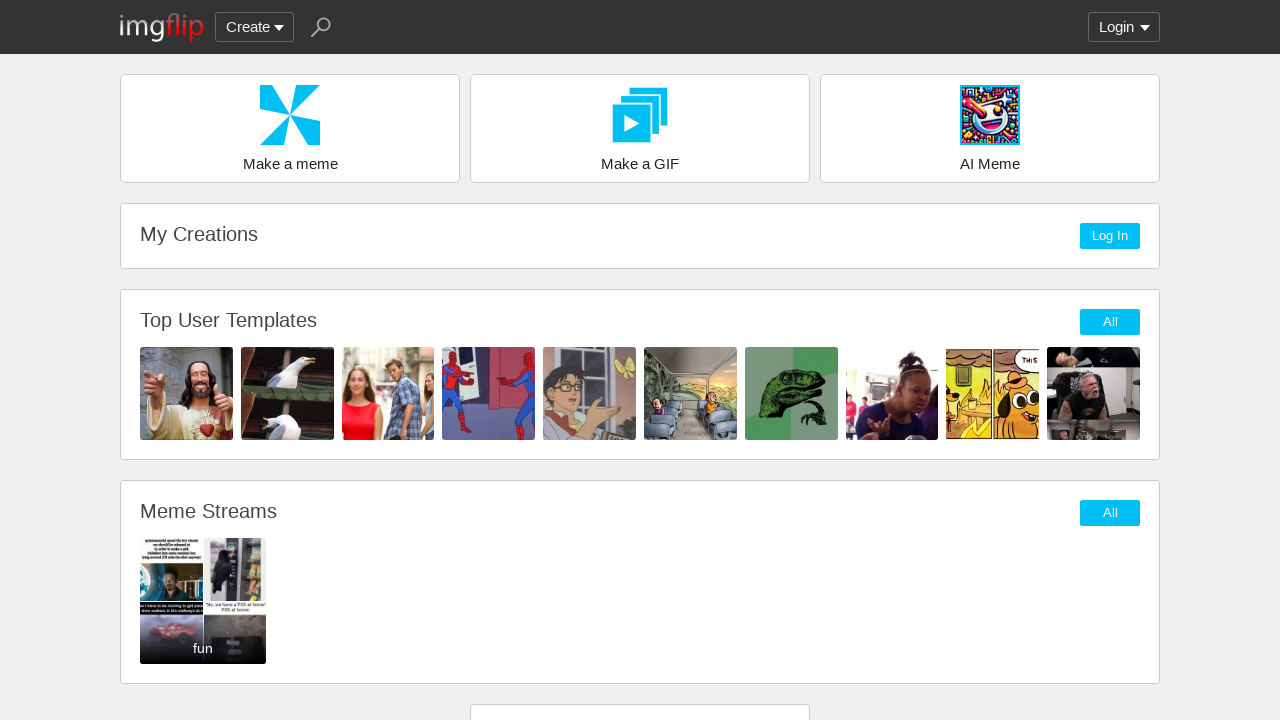